Tests click and hold functionality by selecting multiple consecutive items in a list through click, hold, and drag

Starting URL: https://automationfc.github.io/jquery-selectable/

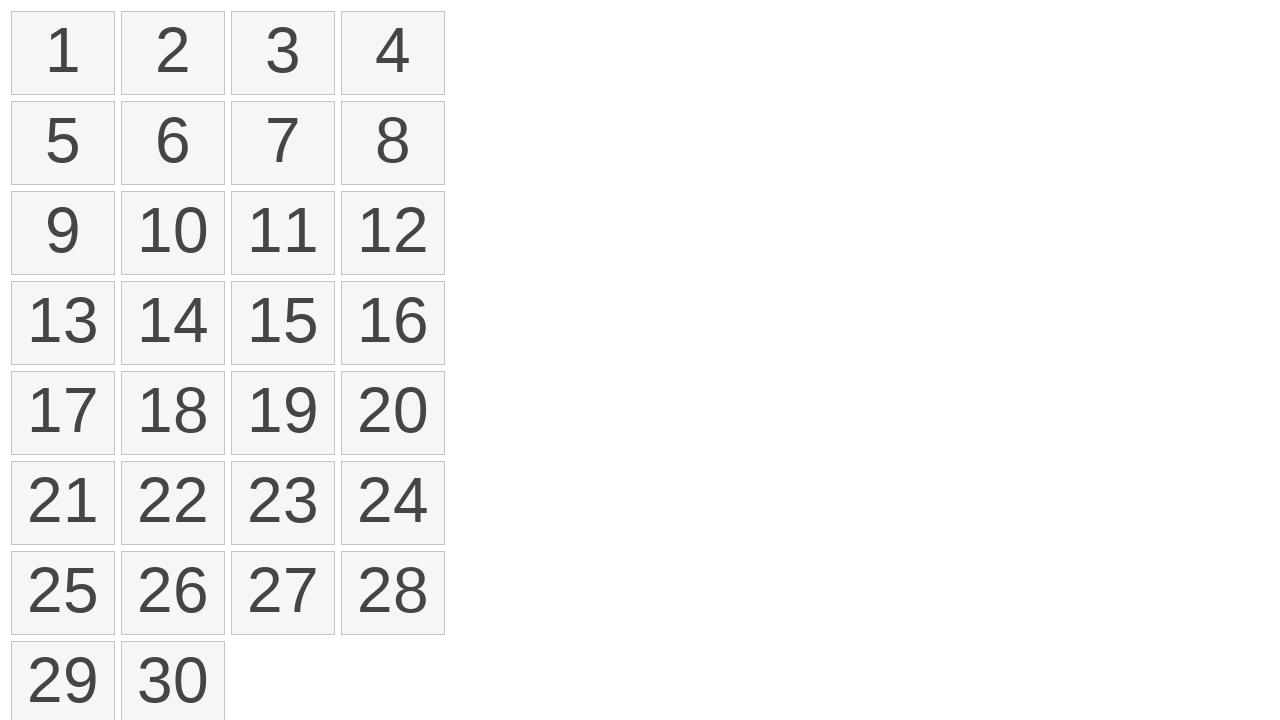

Retrieved all selectable list items from the page
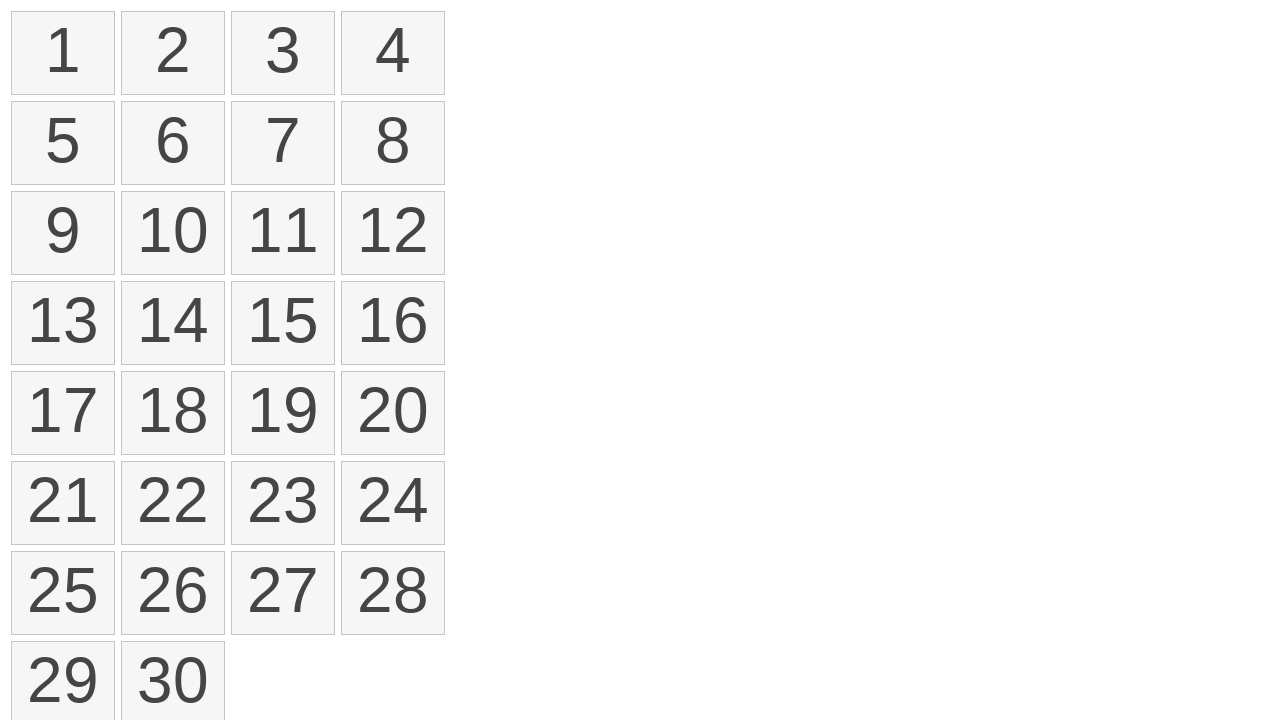

Clicked on the first list item at (63, 53) on ol#selectable>li >> nth=0
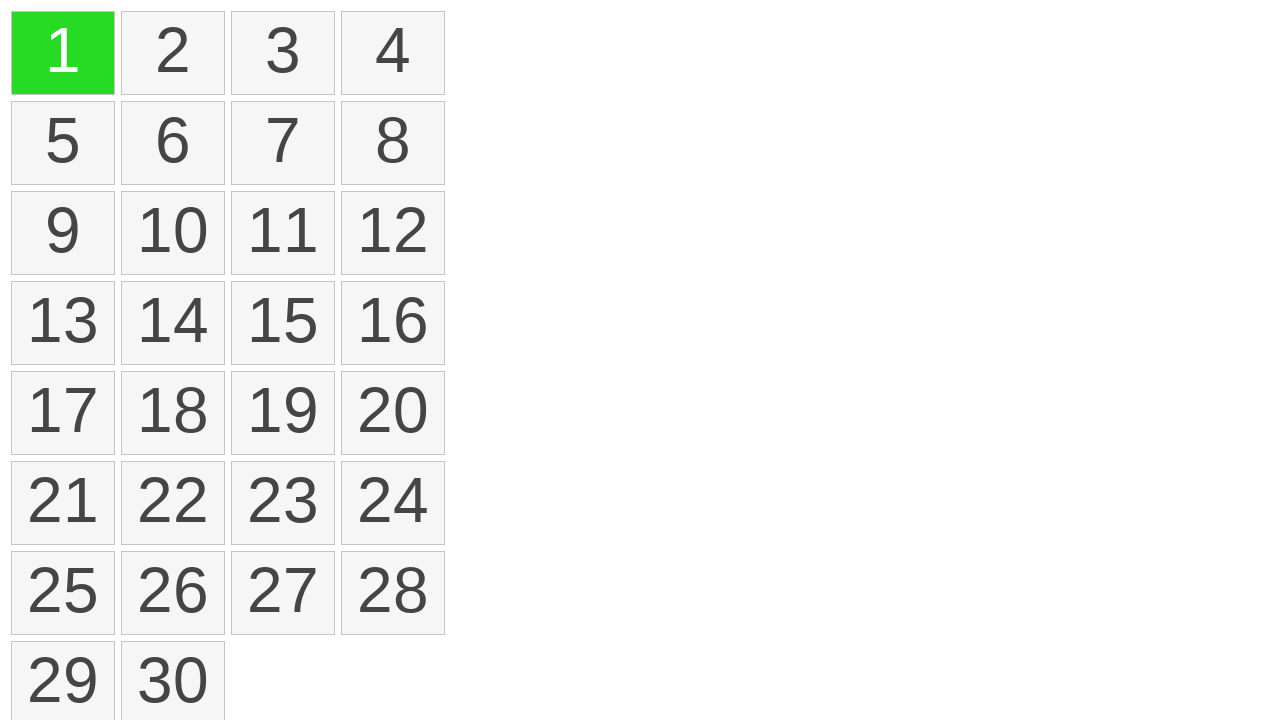

Pressed mouse button down to start holding at (63, 53)
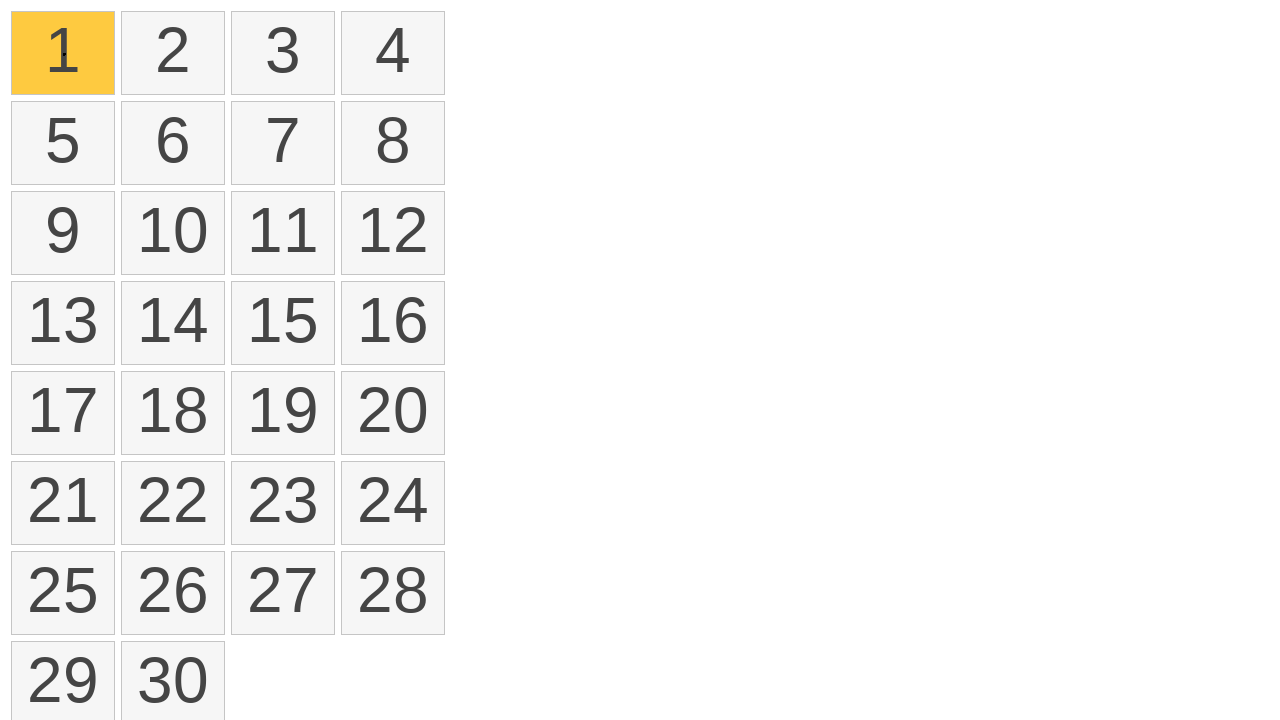

Dragged mouse to the 8th list item while holding button down at (393, 143) on ol#selectable>li >> nth=7
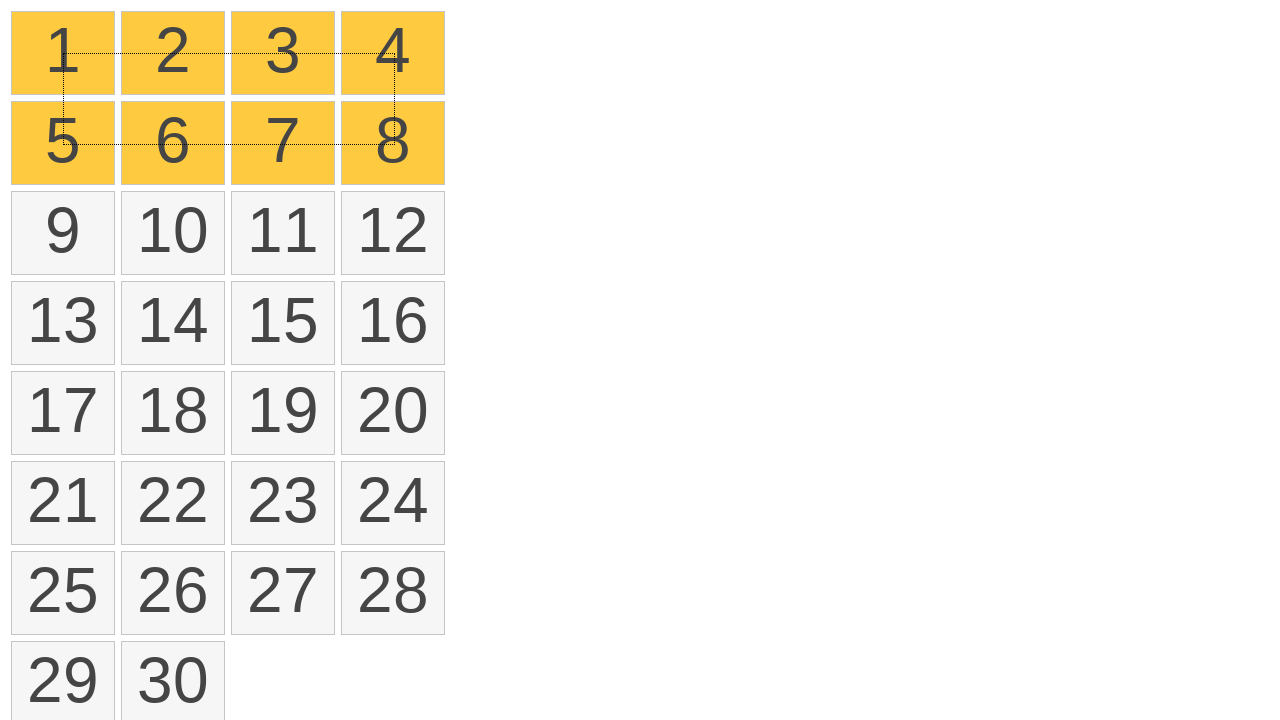

Released mouse button to complete click and hold drag selection at (393, 143)
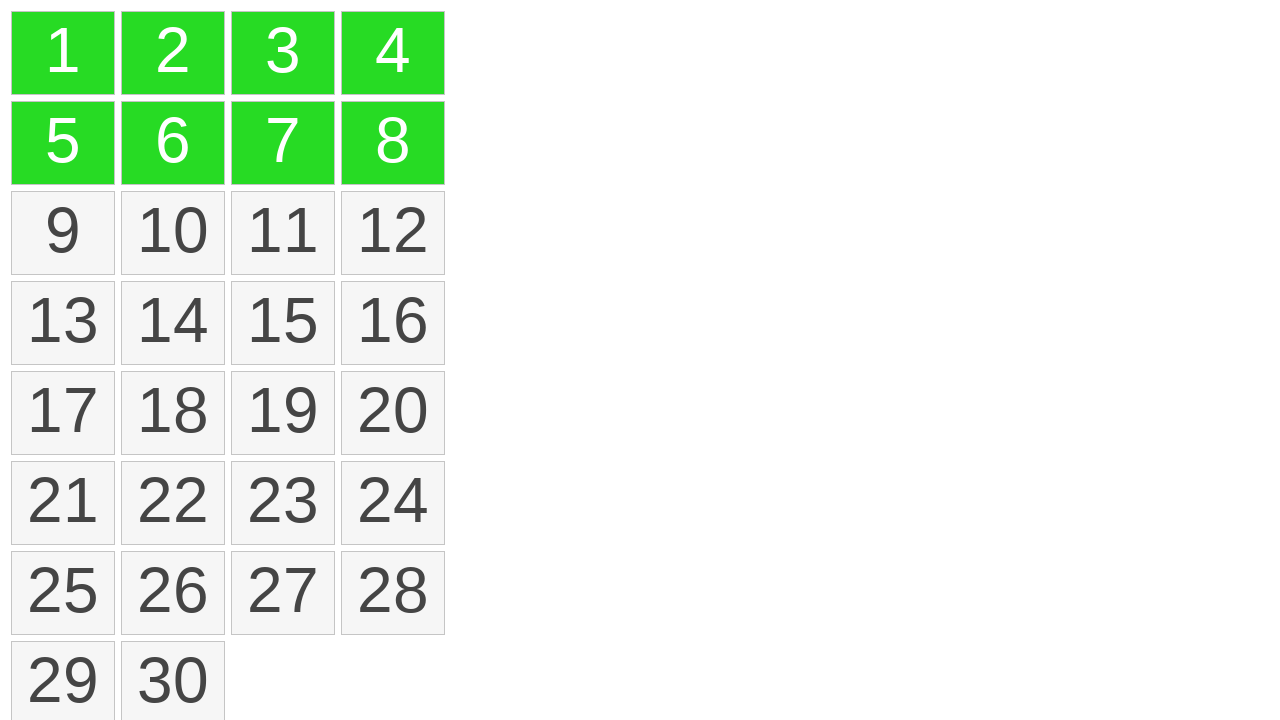

Located all selected items with ui-selected class
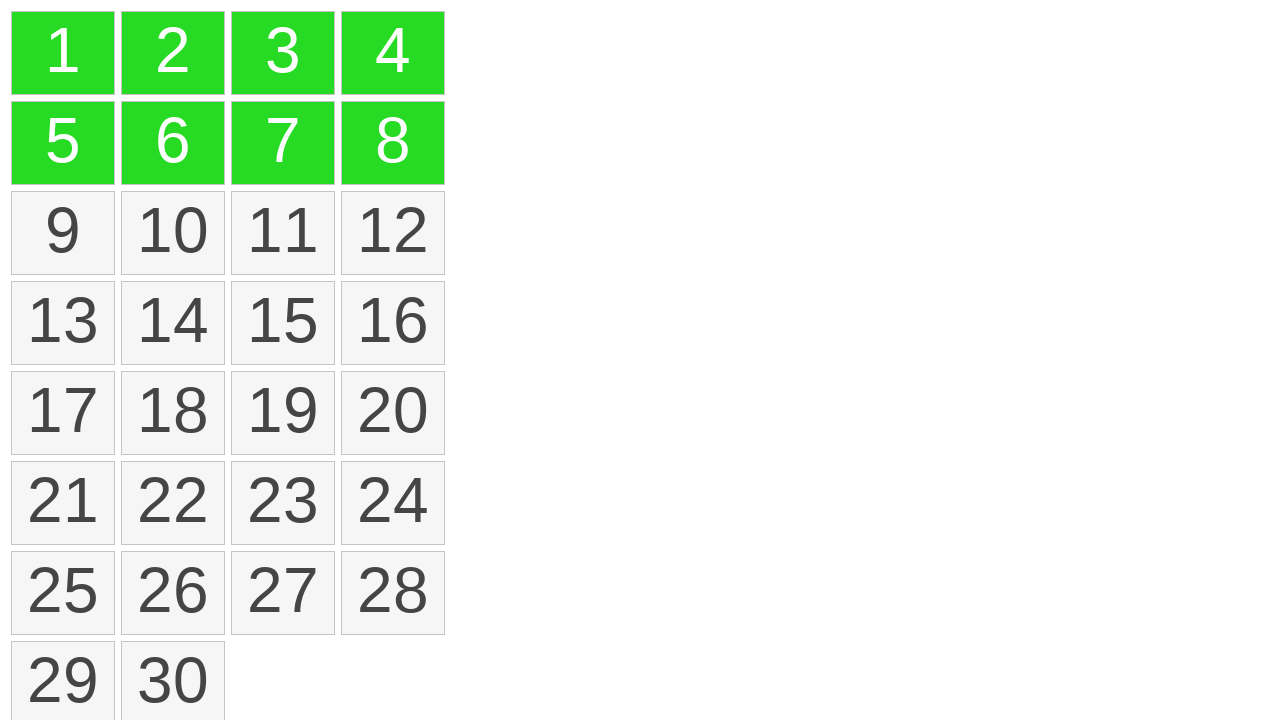

Verified that exactly 8 items are selected
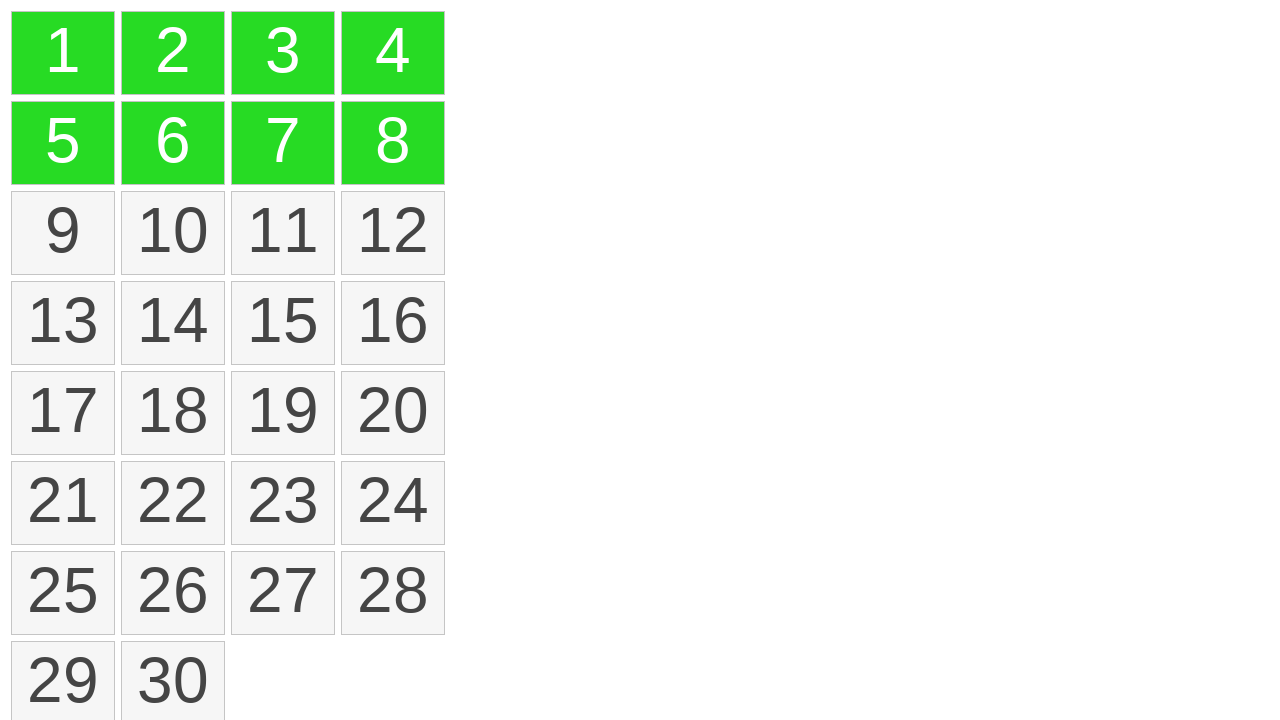

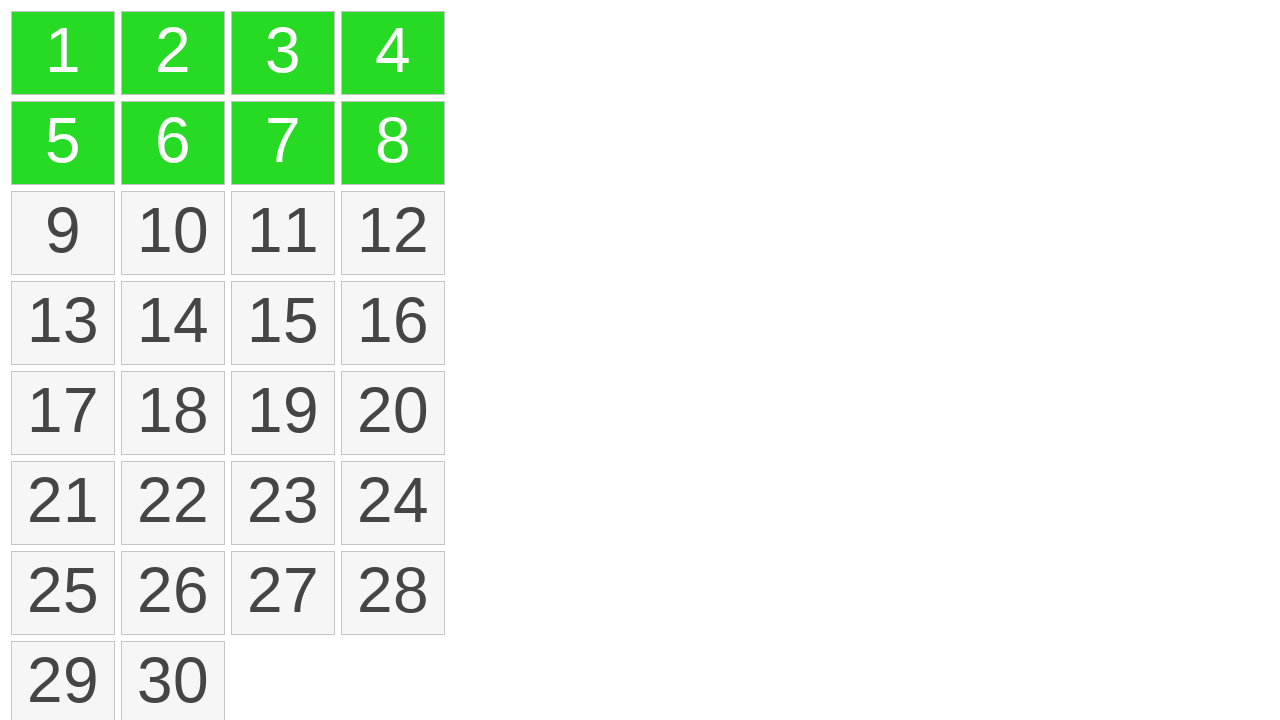